Tests iframe functionality by switching between frames and clicking buttons within them

Starting URL: https://leafground.com/frame.xhtml

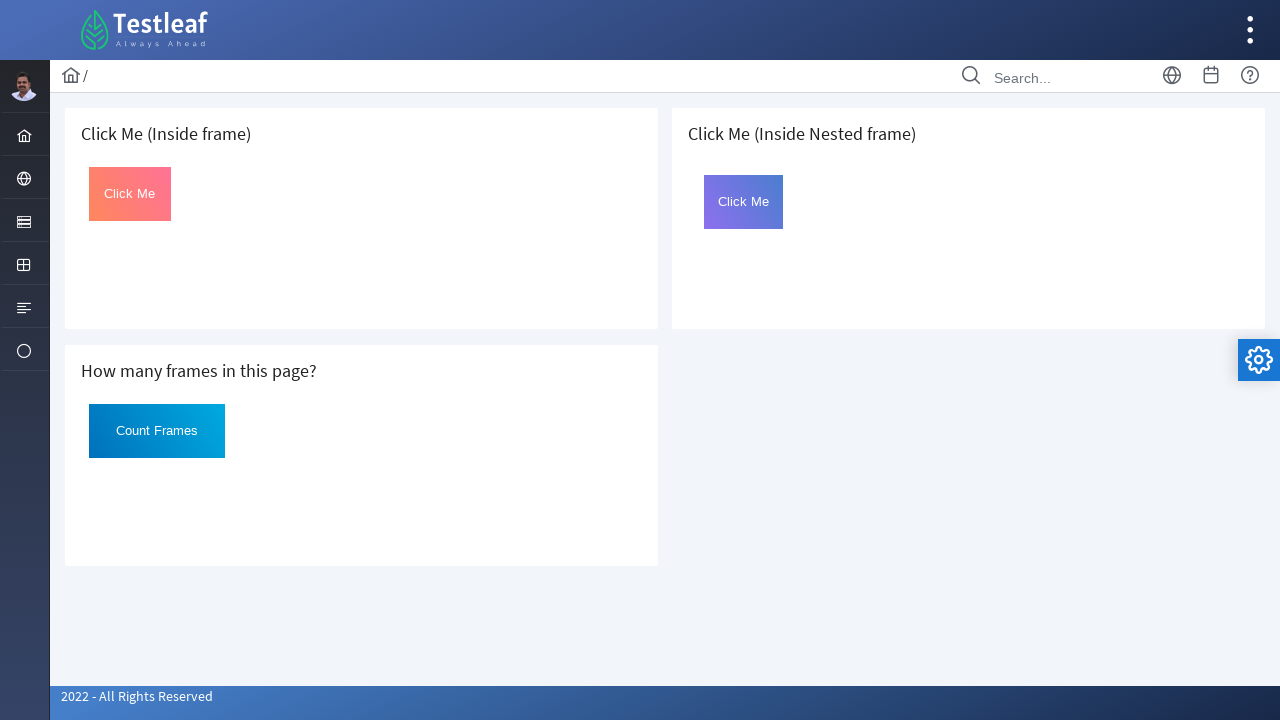

Located first iframe on the page
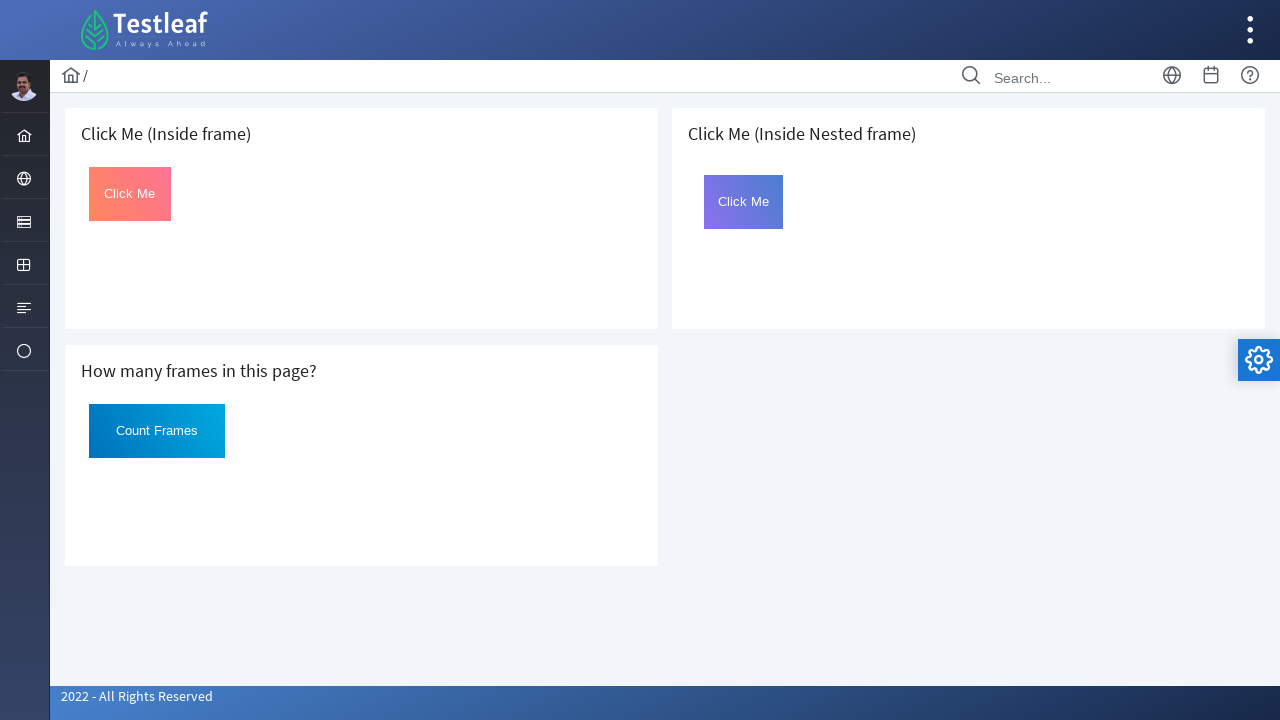

Clicked button within first iframe at (130, 194) on iframe >> nth=0 >> internal:control=enter-frame >> #Click
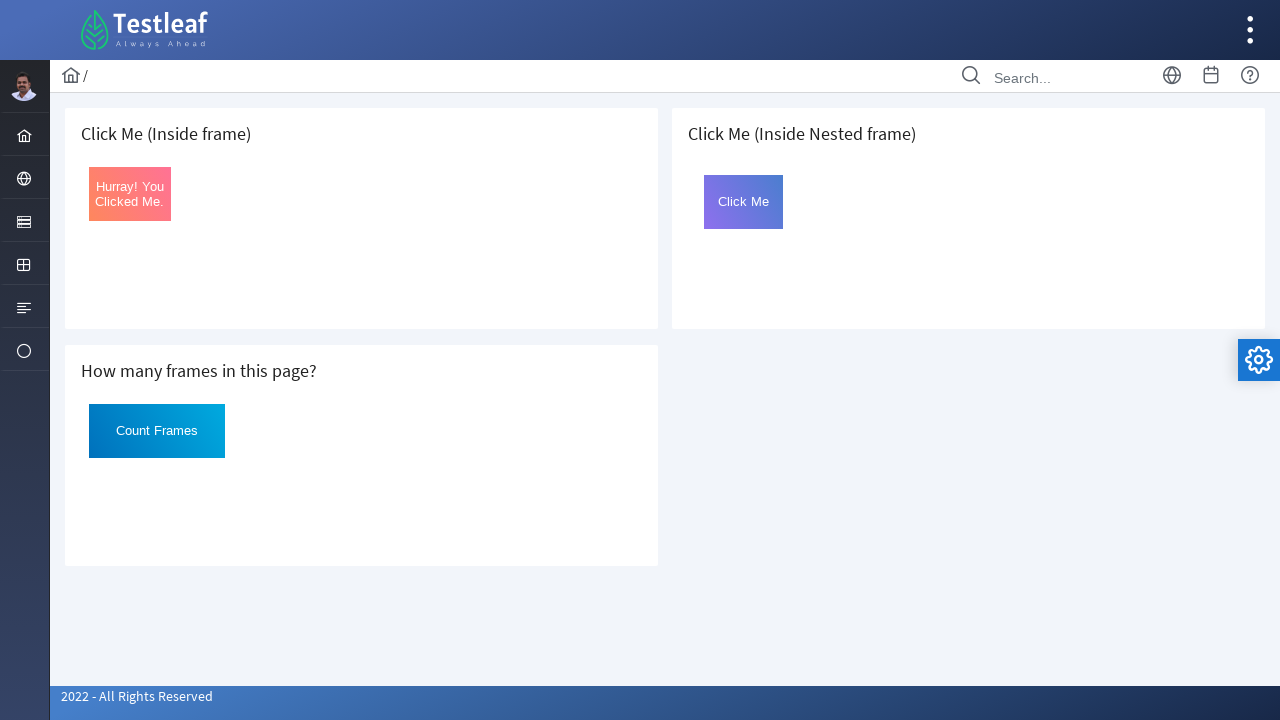

Located outer iframe with src='page.xhtml'
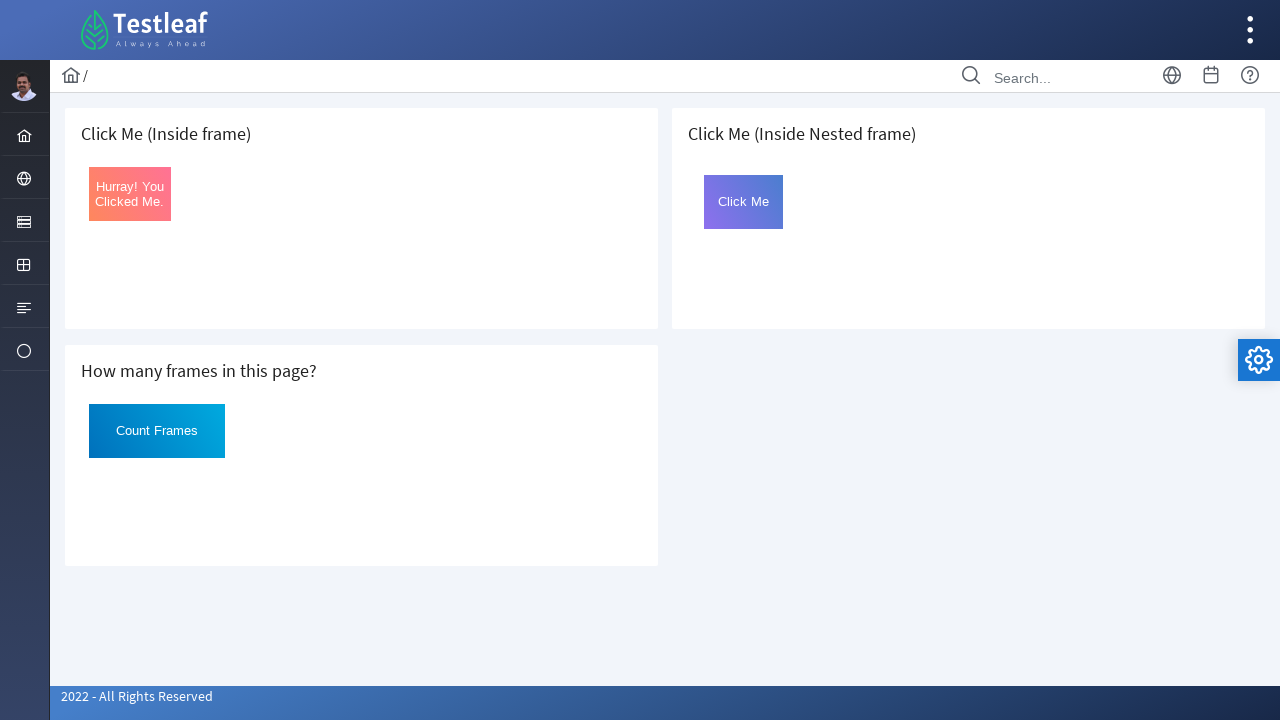

Located inner iframe with src='framebutton.xhtml' nested within outer frame
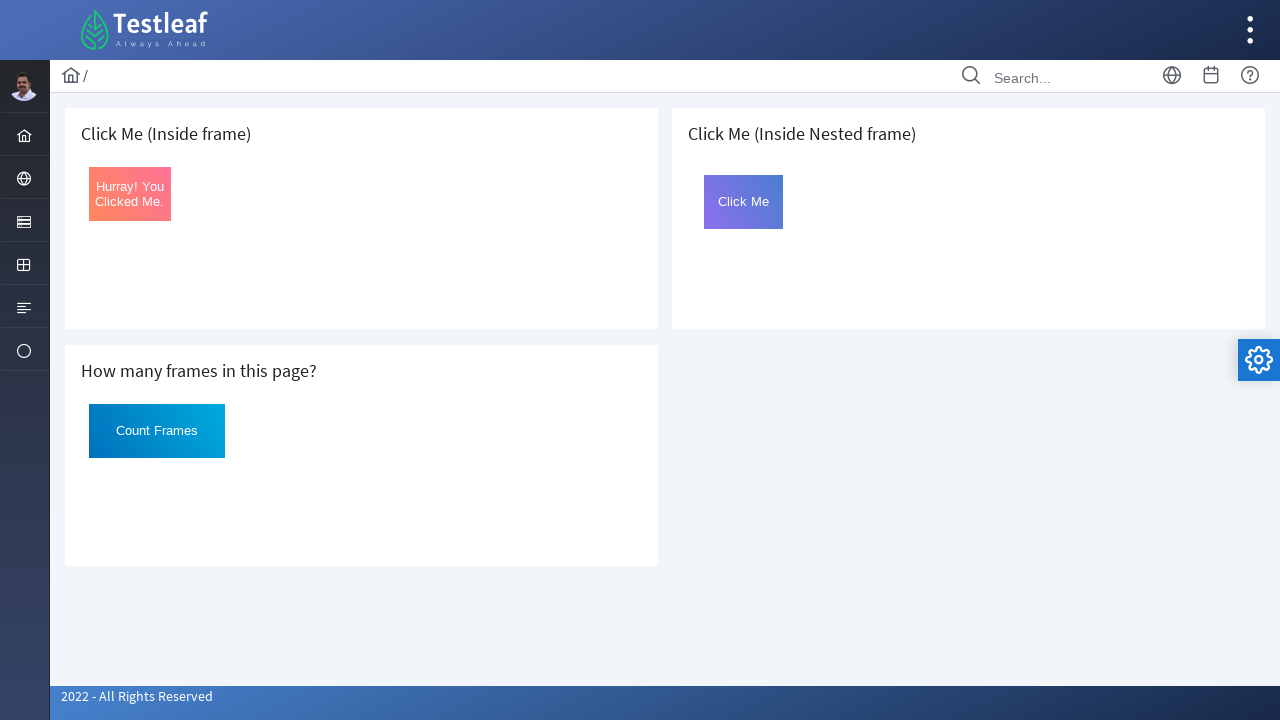

Clicked button within nested inner iframe at (744, 202) on xpath=//iframe[@src='page.xhtml'] >> internal:control=enter-frame >> xpath=//ifr
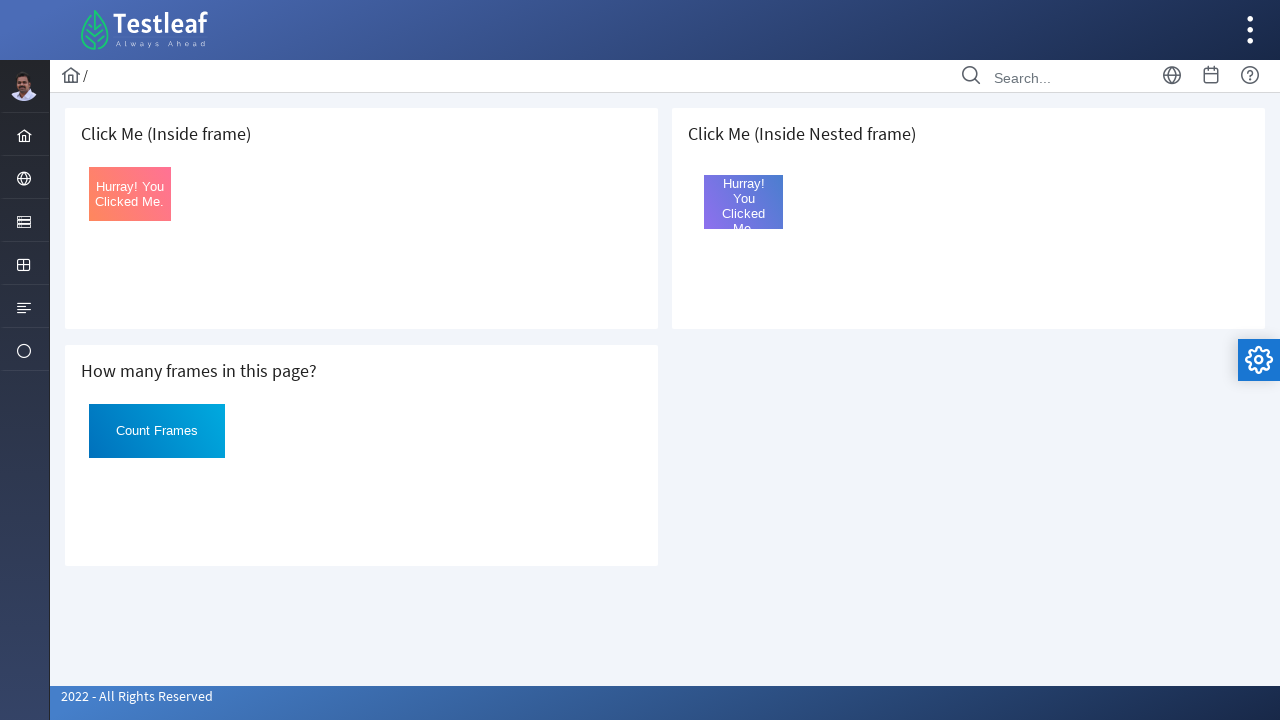

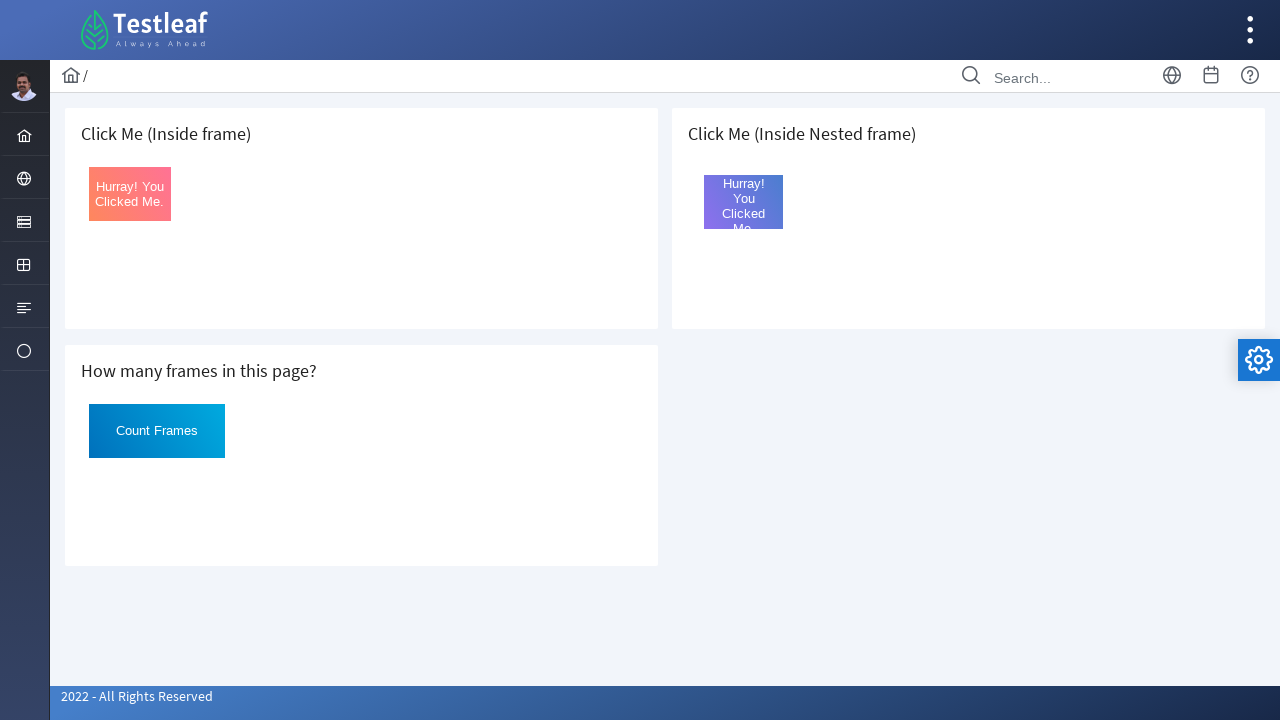